Tests window handling by clicking a button that opens a new window, switching between parent and child windows, and verifying the URLs of both windows.

Starting URL: https://www.letskodeit.com/practice

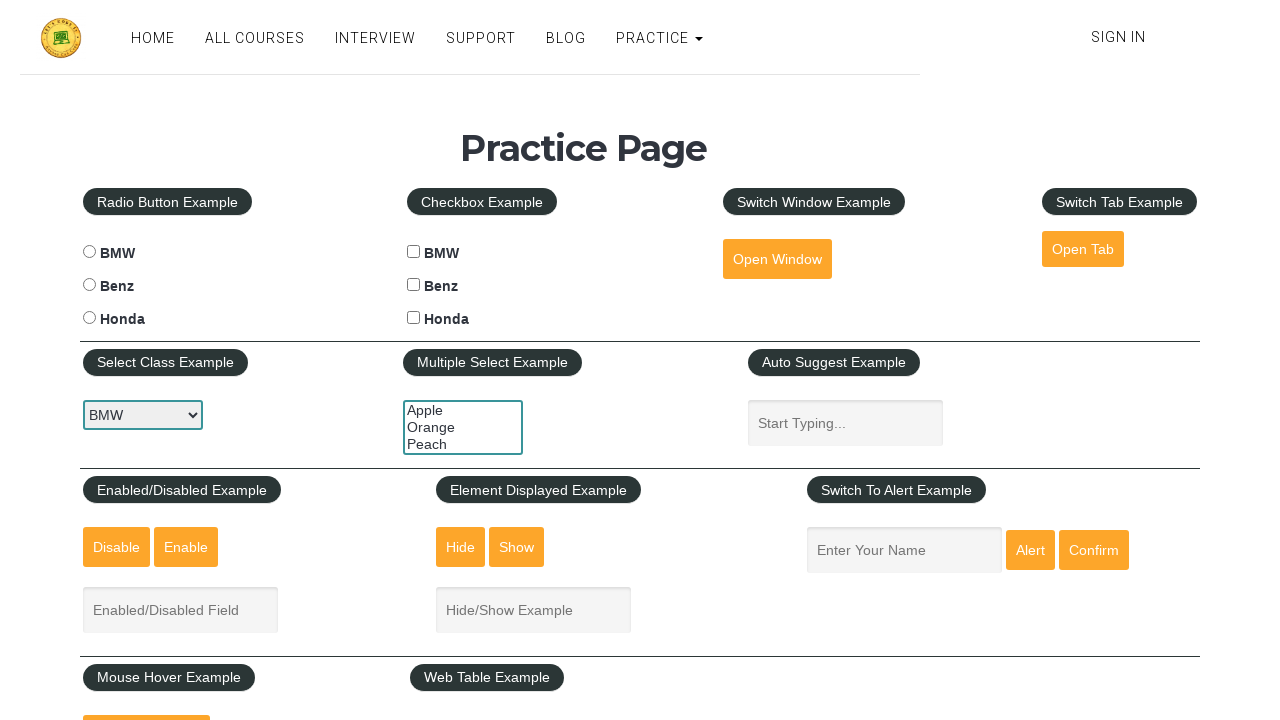

Clicked button to open new window at (777, 259) on xpath=//fieldset/button
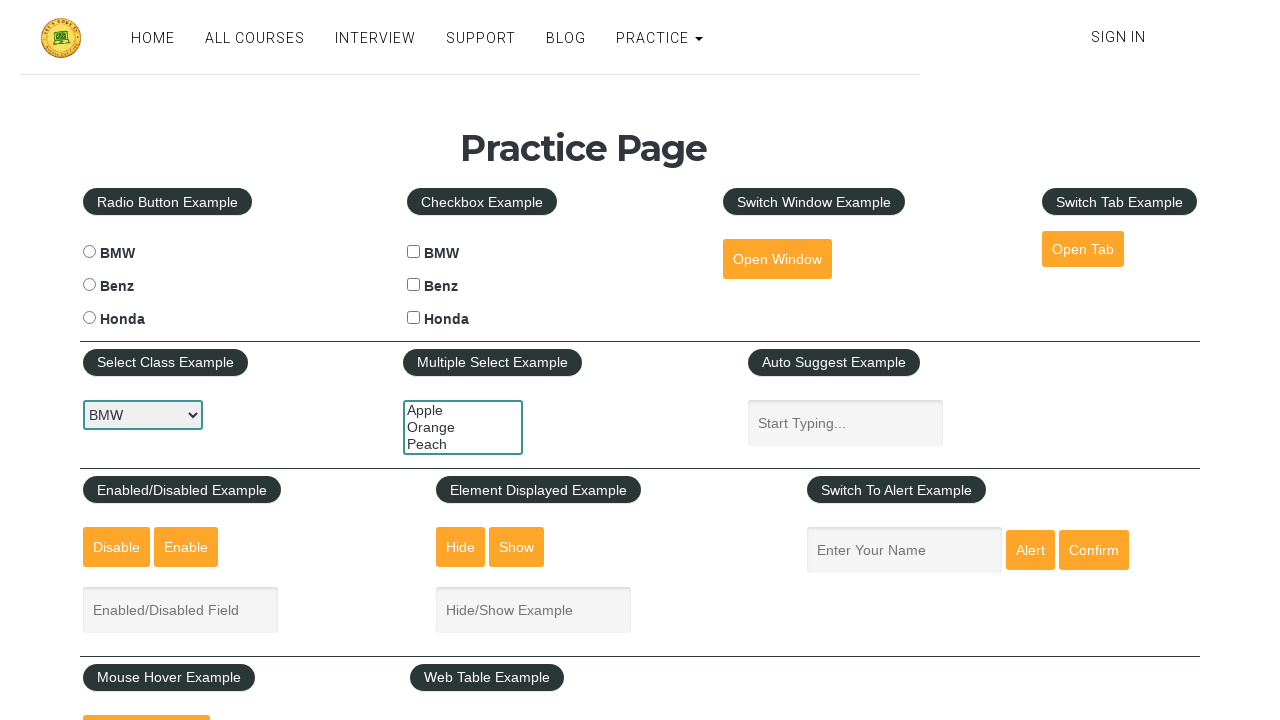

Child window opened and captured
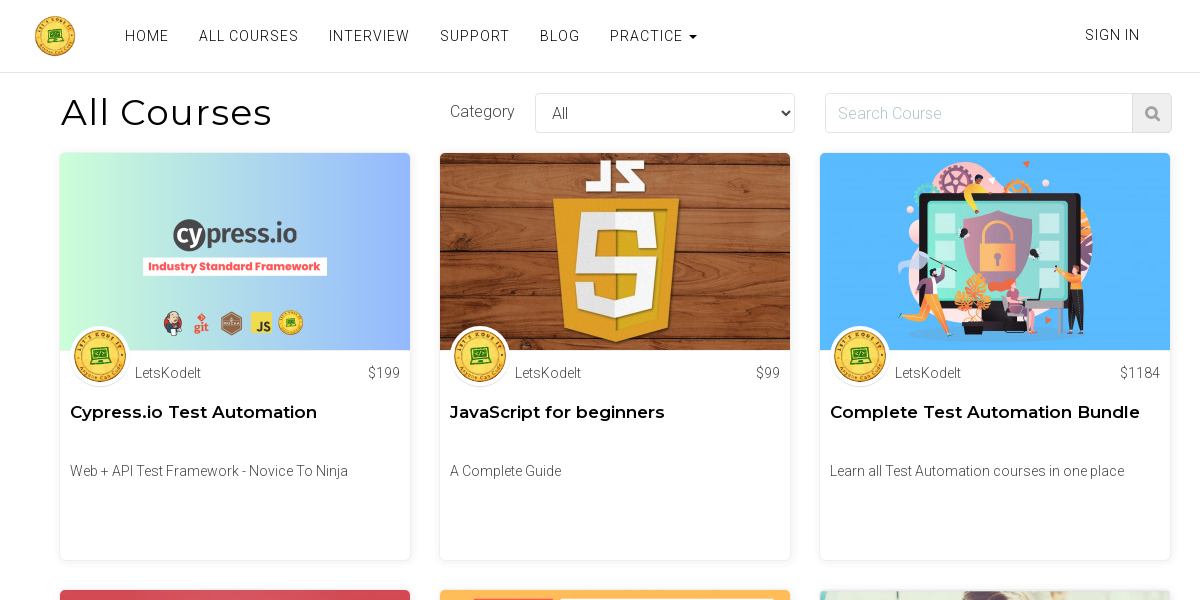

Child window loaded completely
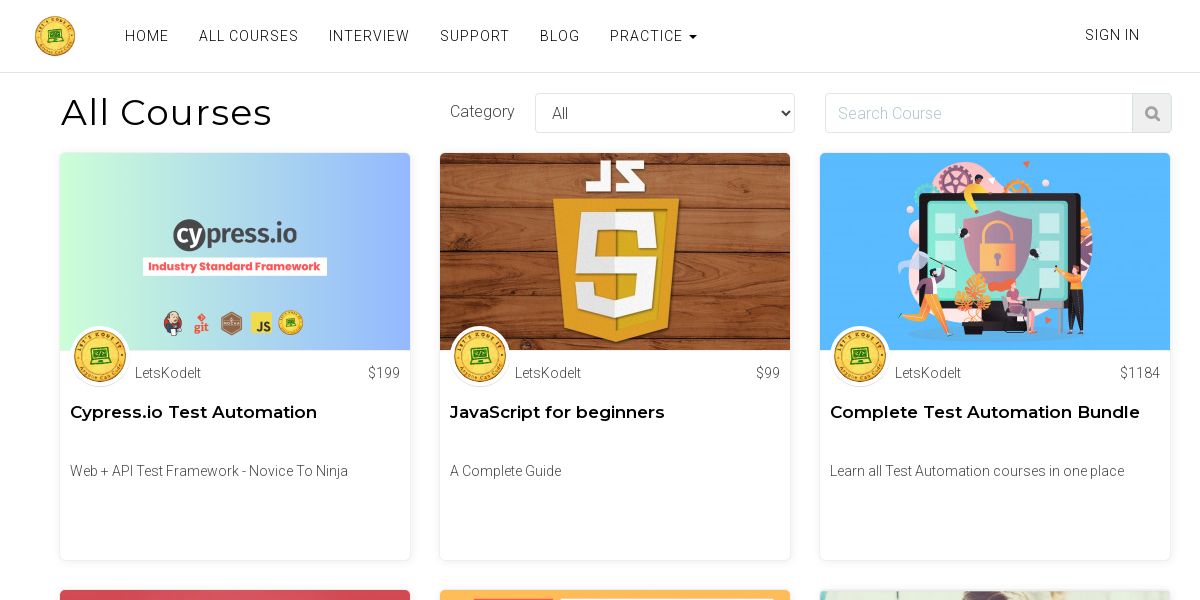

Verified child window URL matches expected: https://www.letskodeit.com/courses
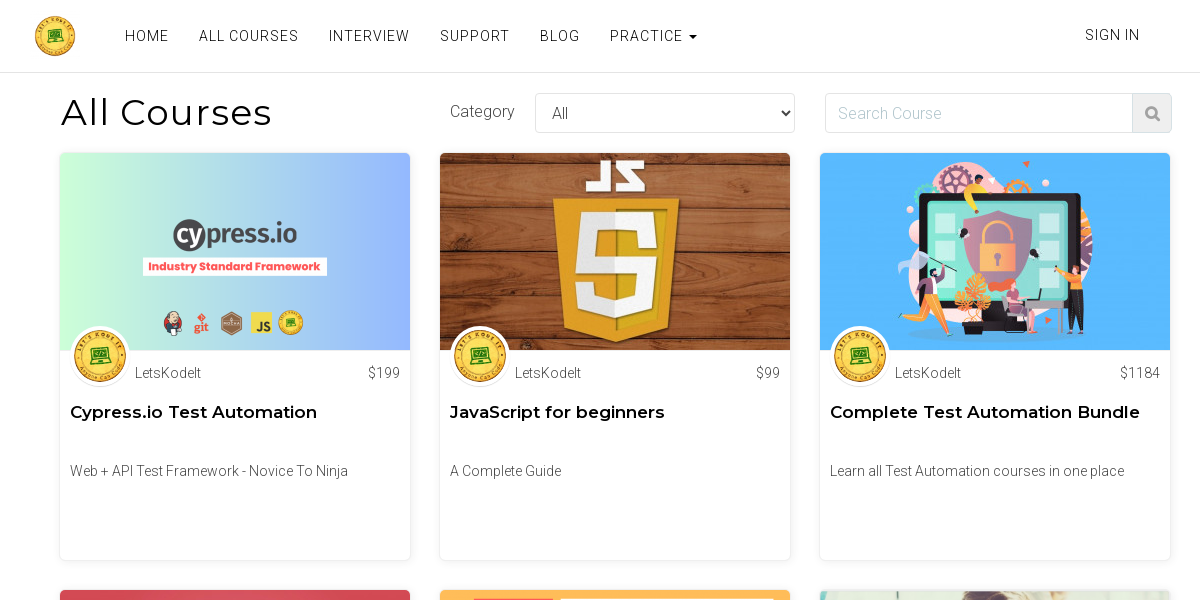

Verified parent window URL matches expected: https://www.letskodeit.com/practice
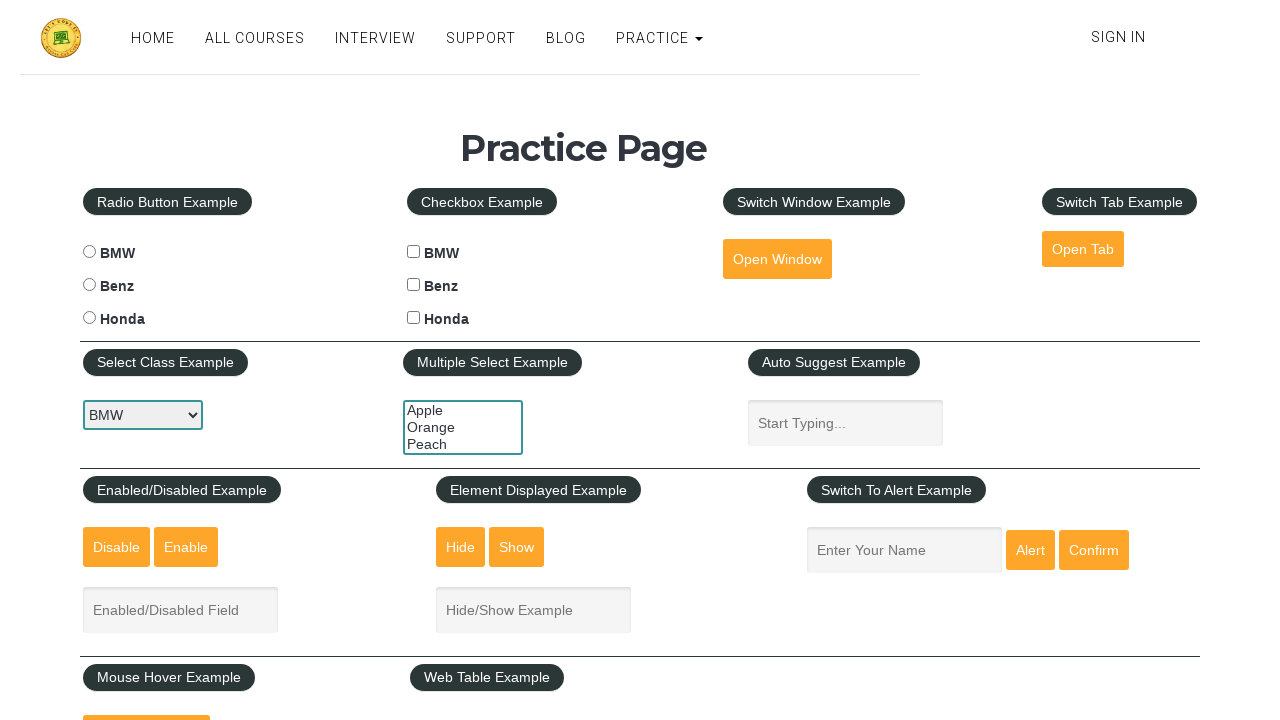

Child window closed
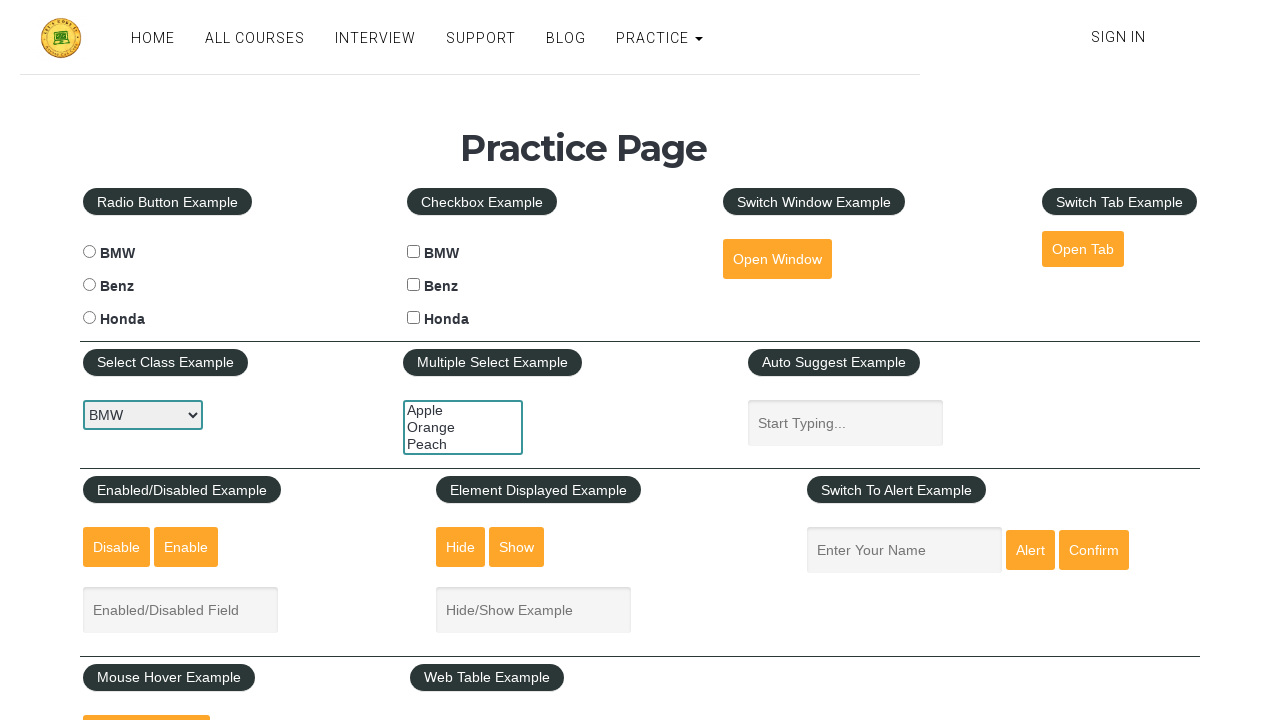

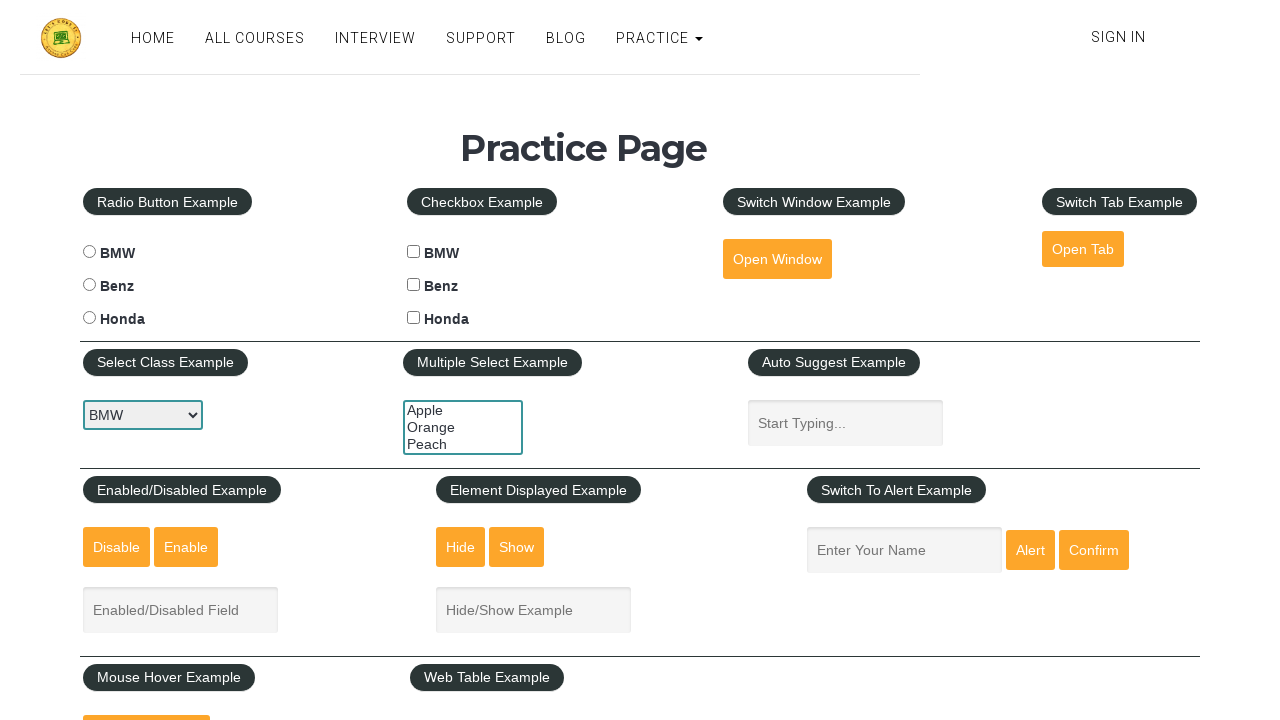